Tests a form by navigating to a blog test page and filling in the first name field with test data

Starting URL: http://only-testing-blog.blogspot.in/2013/11/new-test.html

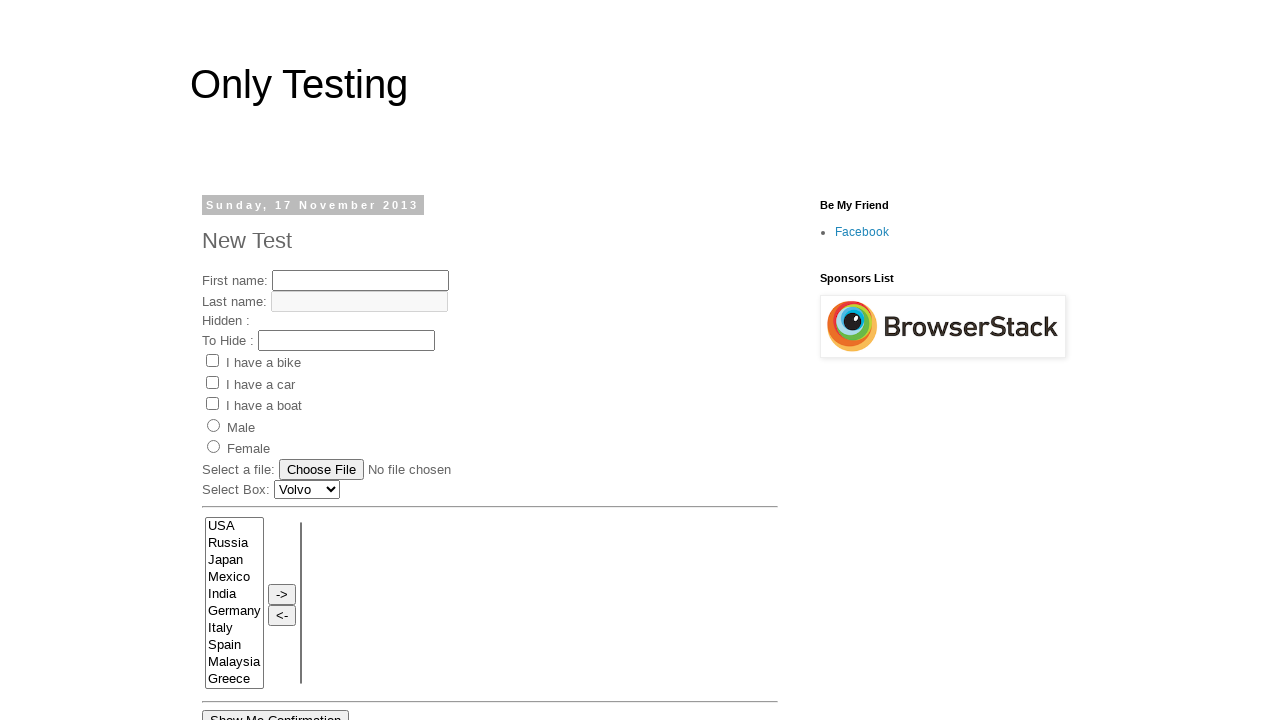

Navigated to blog test page
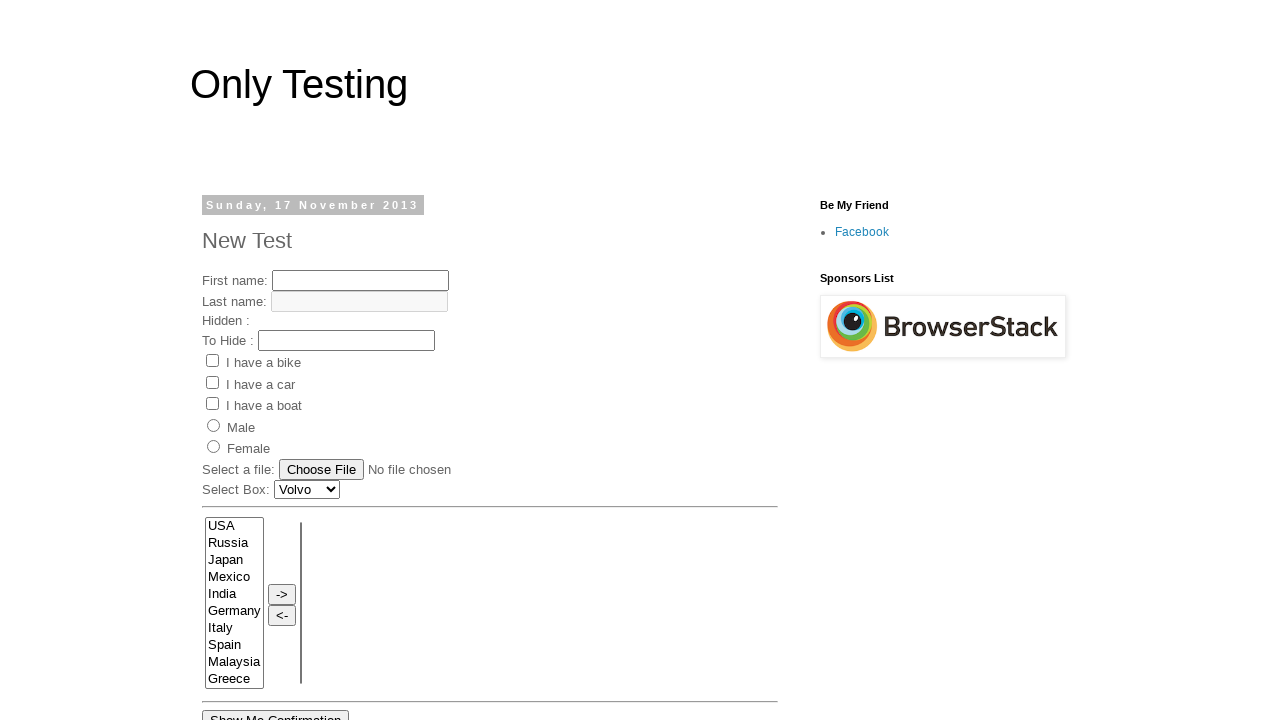

Filled first name field with 'junittest1 executed' on input[name='fname']
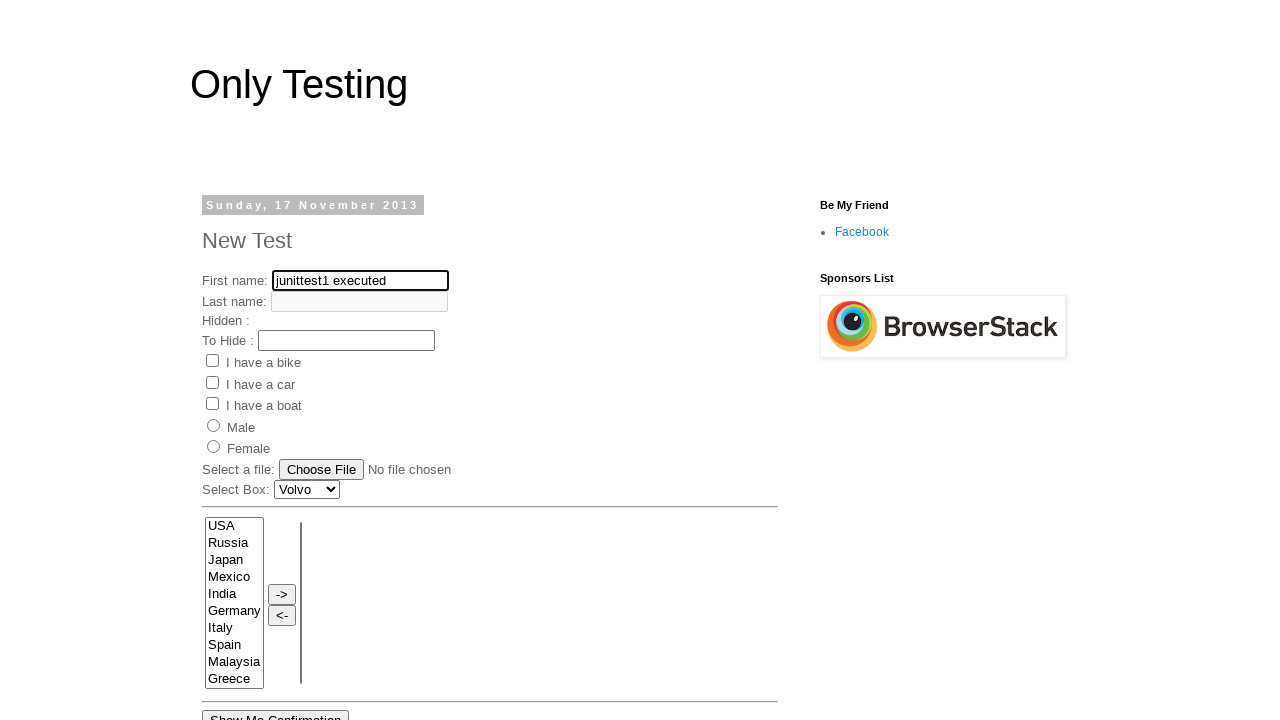

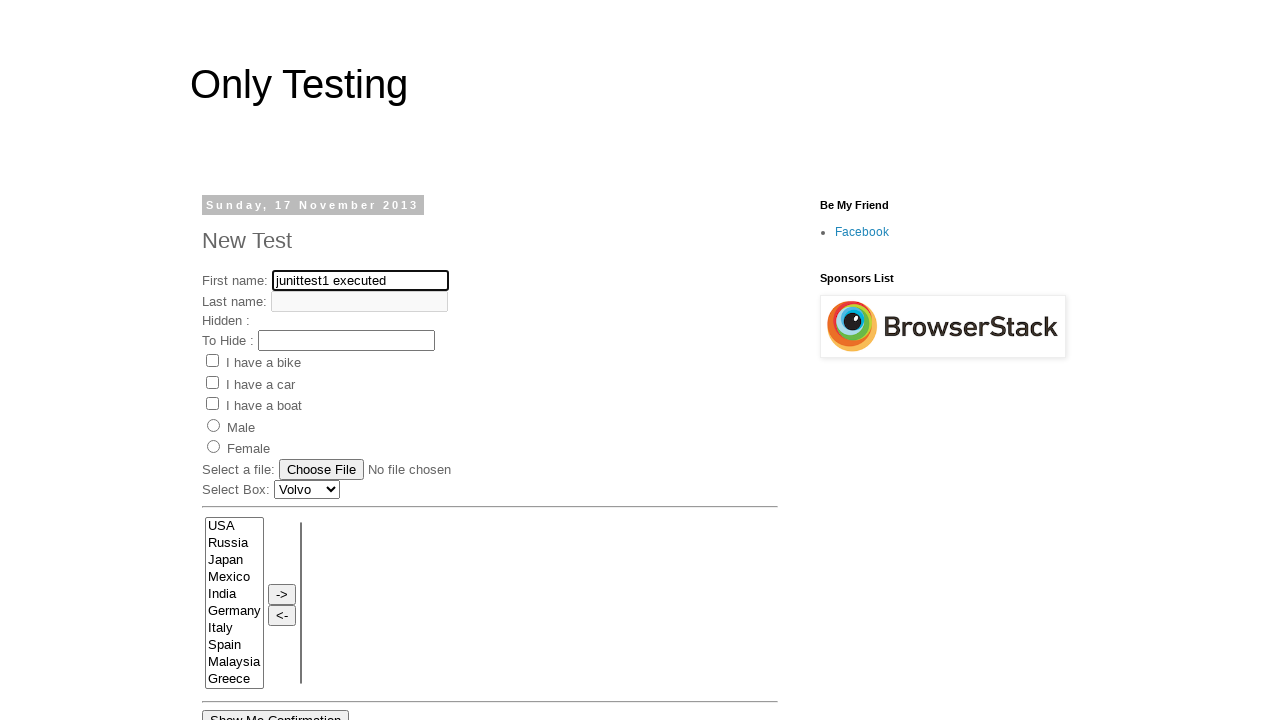